Tests table sorting functionality by clicking on the table header column twice to sort in ascending and descending order

Starting URL: https://the-internet.herokuapp.com/tables

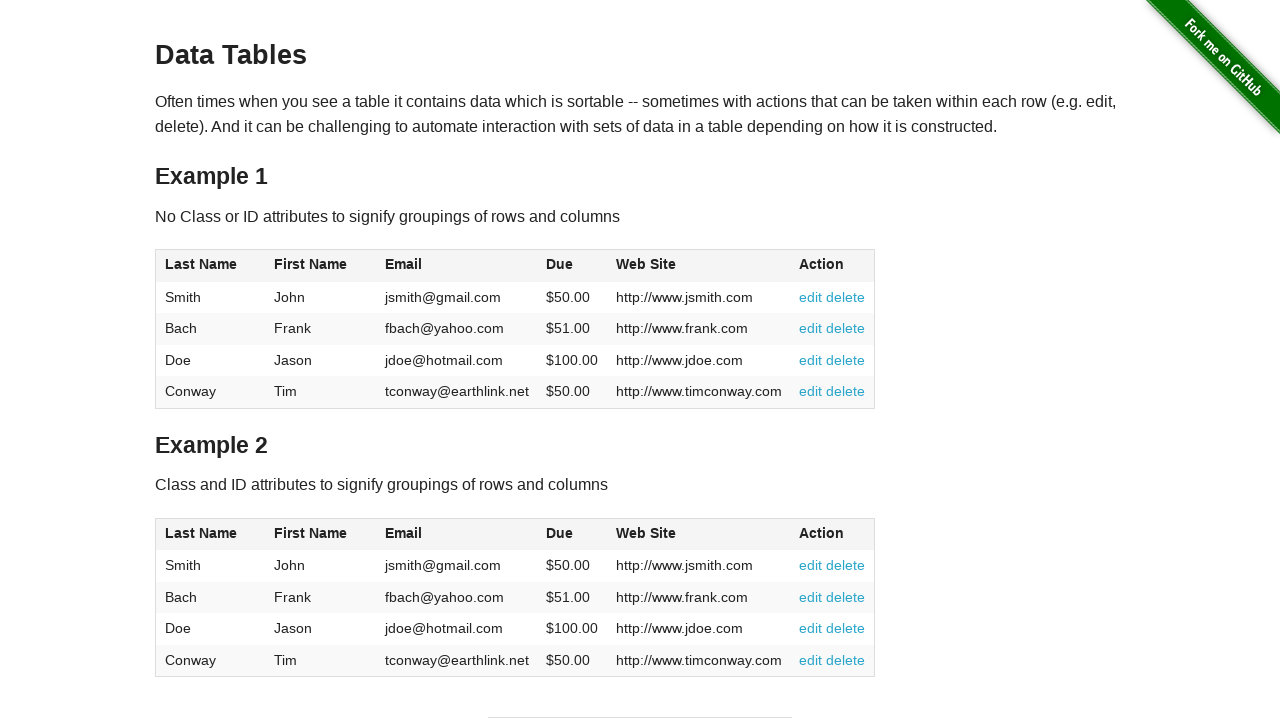

Clicked table header column to sort in ascending order at (201, 533) on xpath=//table[@id='table2']/thead/tr/th/span
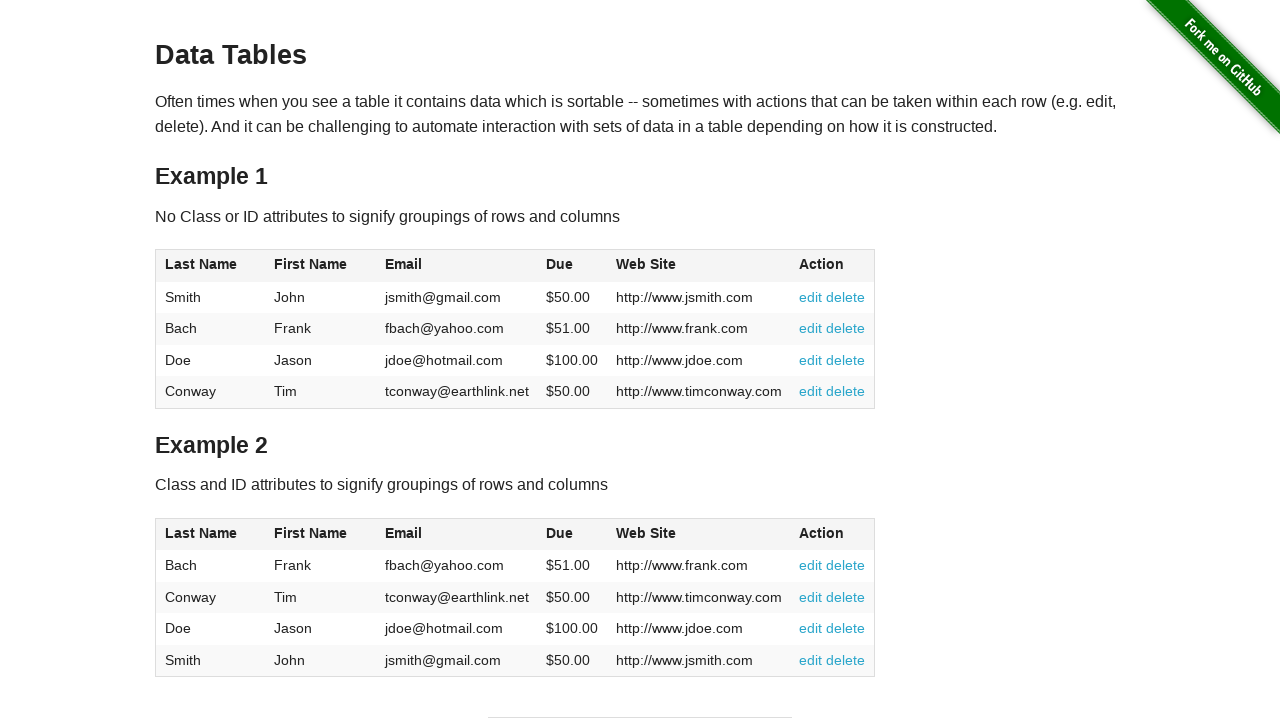

Clicked table header column again to sort in descending order at (201, 533) on xpath=//table[@id='table2']/thead/tr/th/span
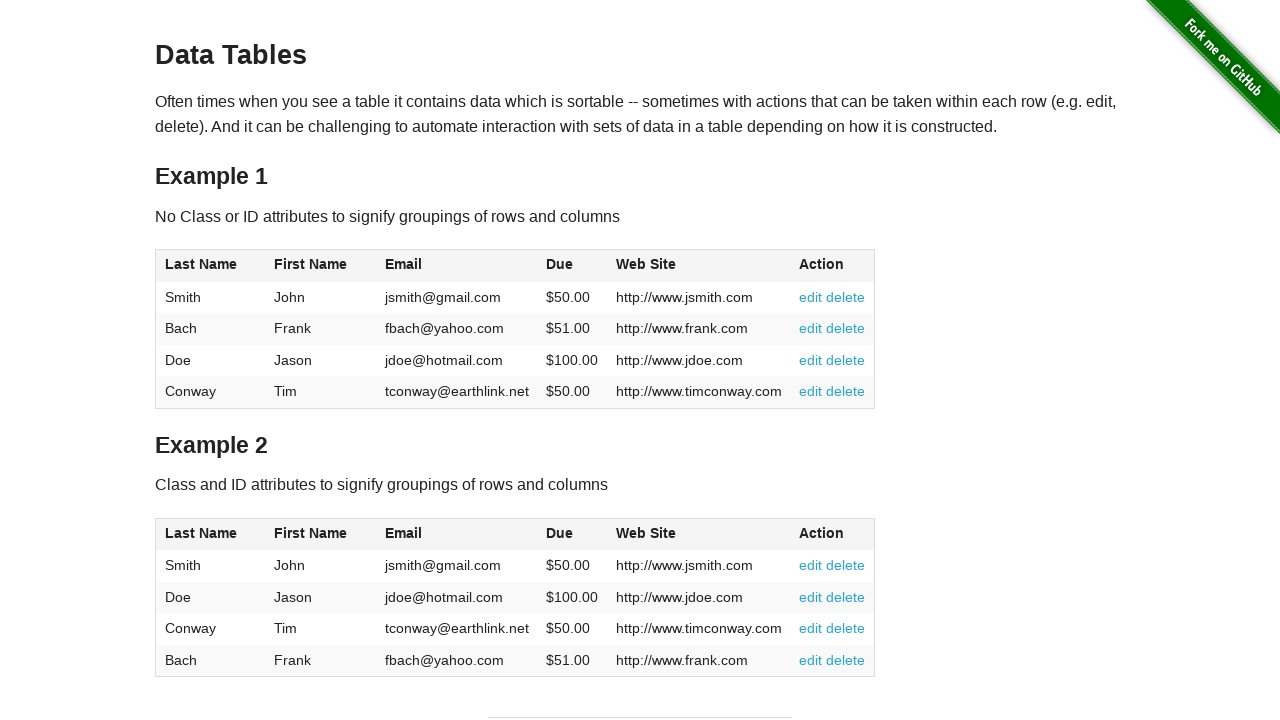

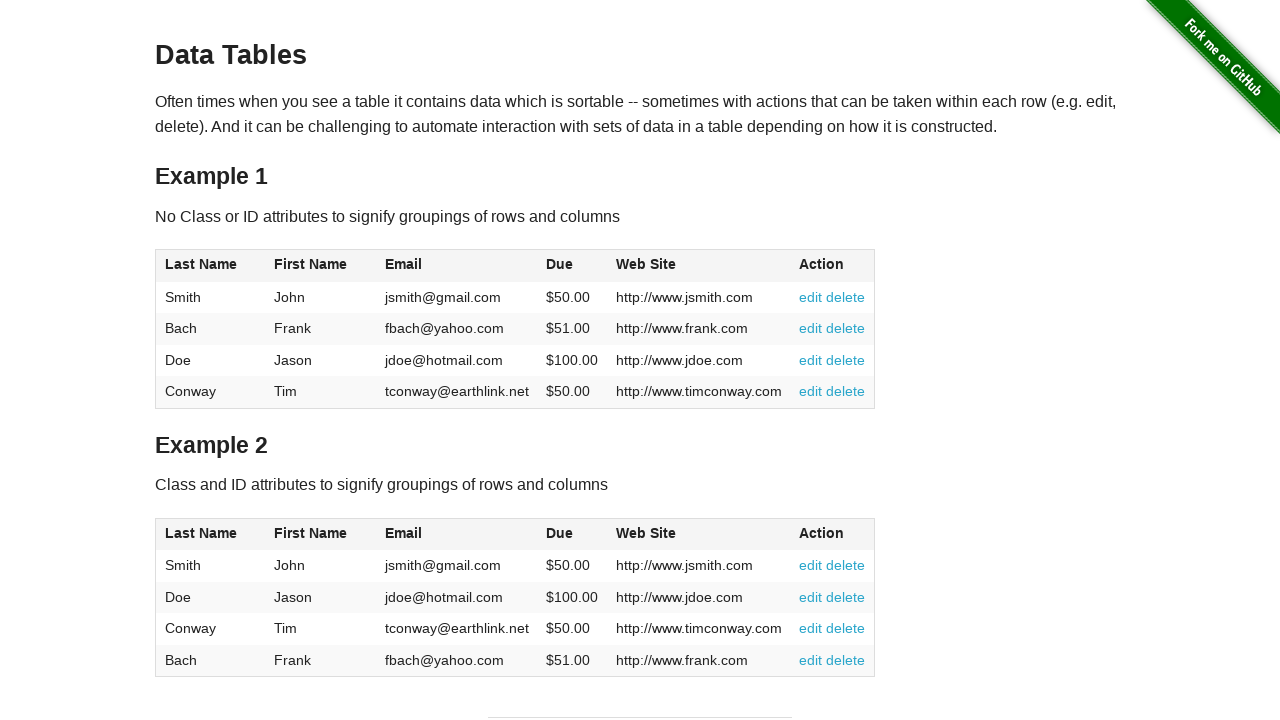